Tests JavaScript prompt alert handling by clicking a button to trigger a prompt, entering text into the prompt, and accepting it.

Starting URL: https://v1.training-support.net/selenium/javascript-alerts

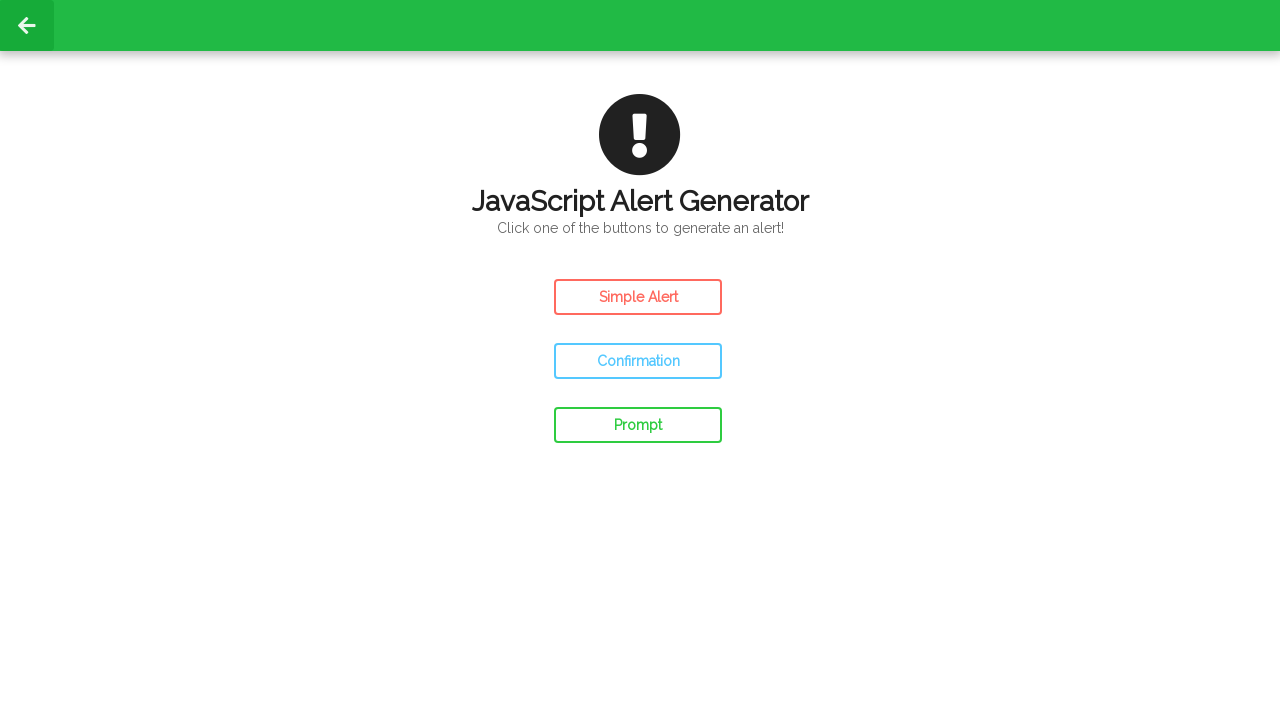

Set up dialog handler to accept prompt with text 'Awesome!'
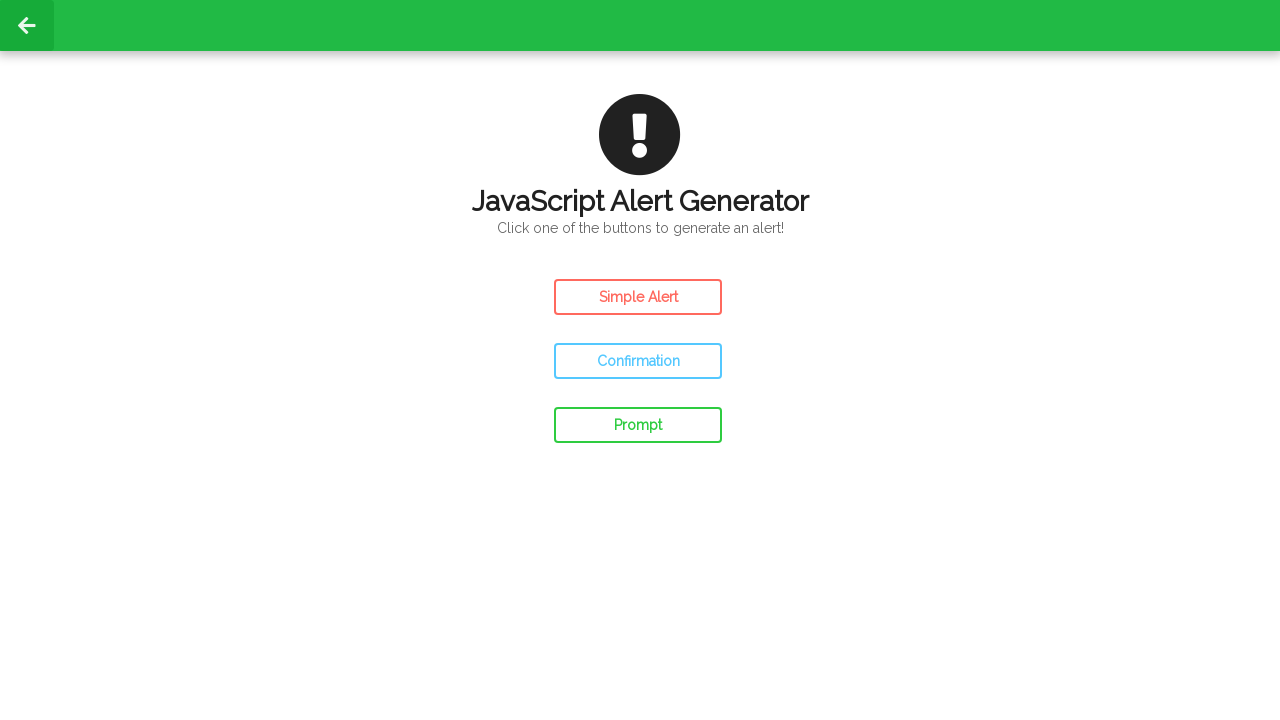

Clicked prompt button to trigger JavaScript prompt alert at (638, 425) on #prompt
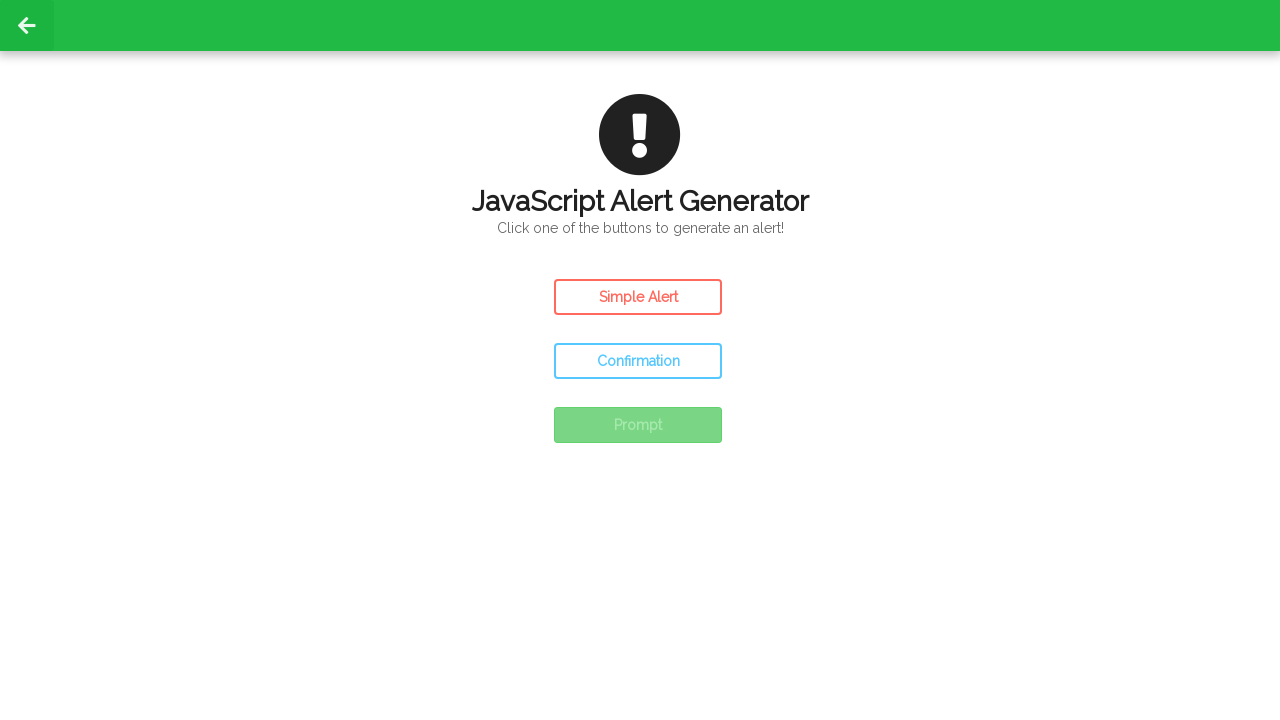

Waited 500ms for page to update after prompt dialog was accepted
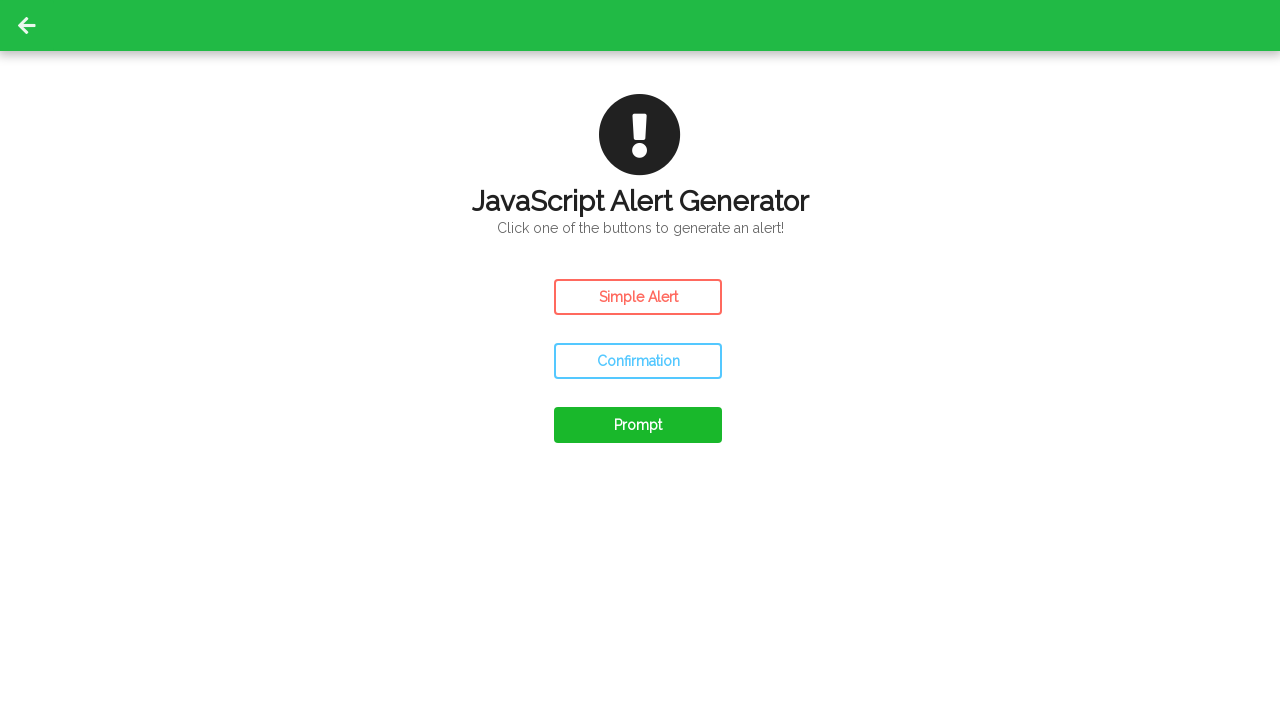

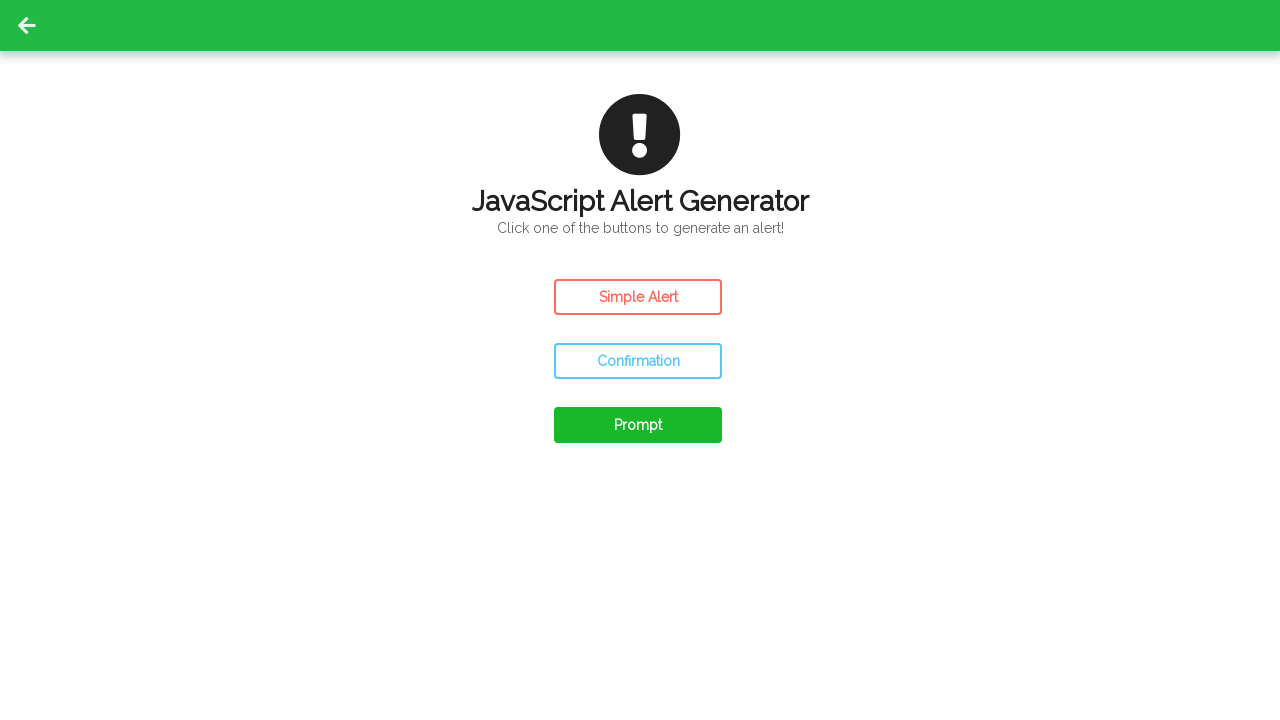